Navigates to a training support website and clicks the "About" link to navigate to the About page

Starting URL: http://v1.training-support.net/

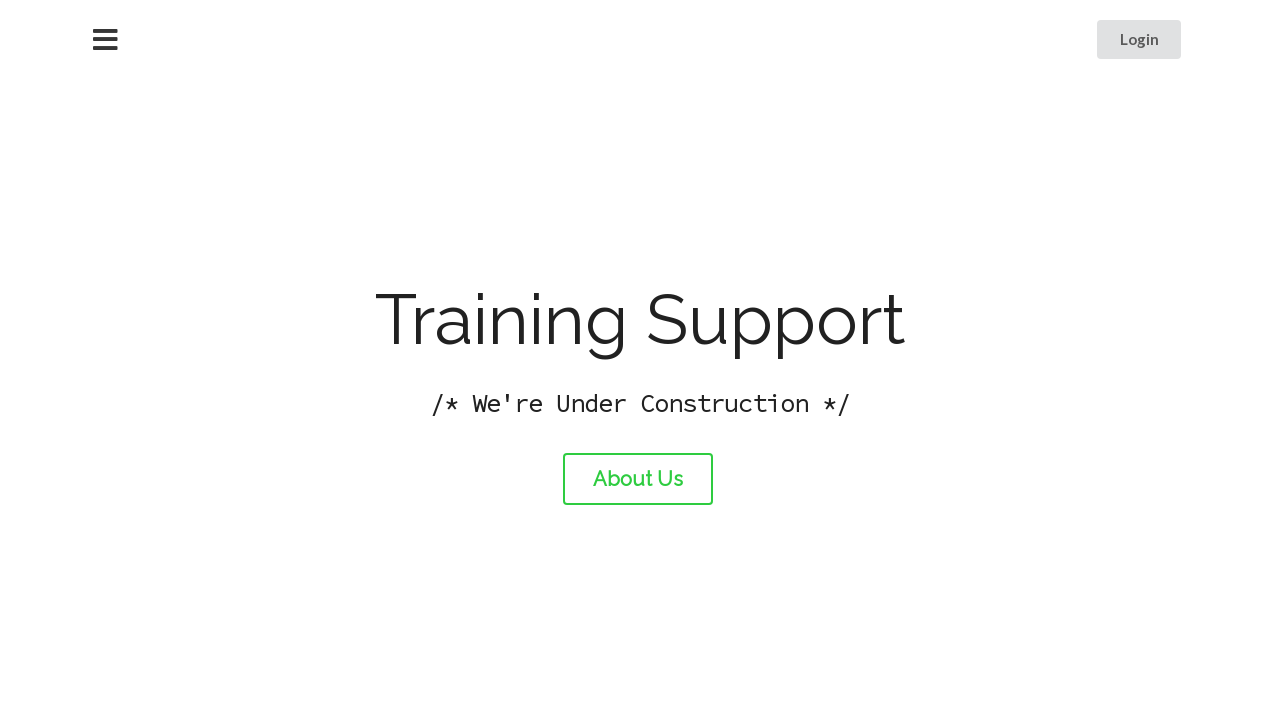

Clicked the About link at (638, 479) on #about-link
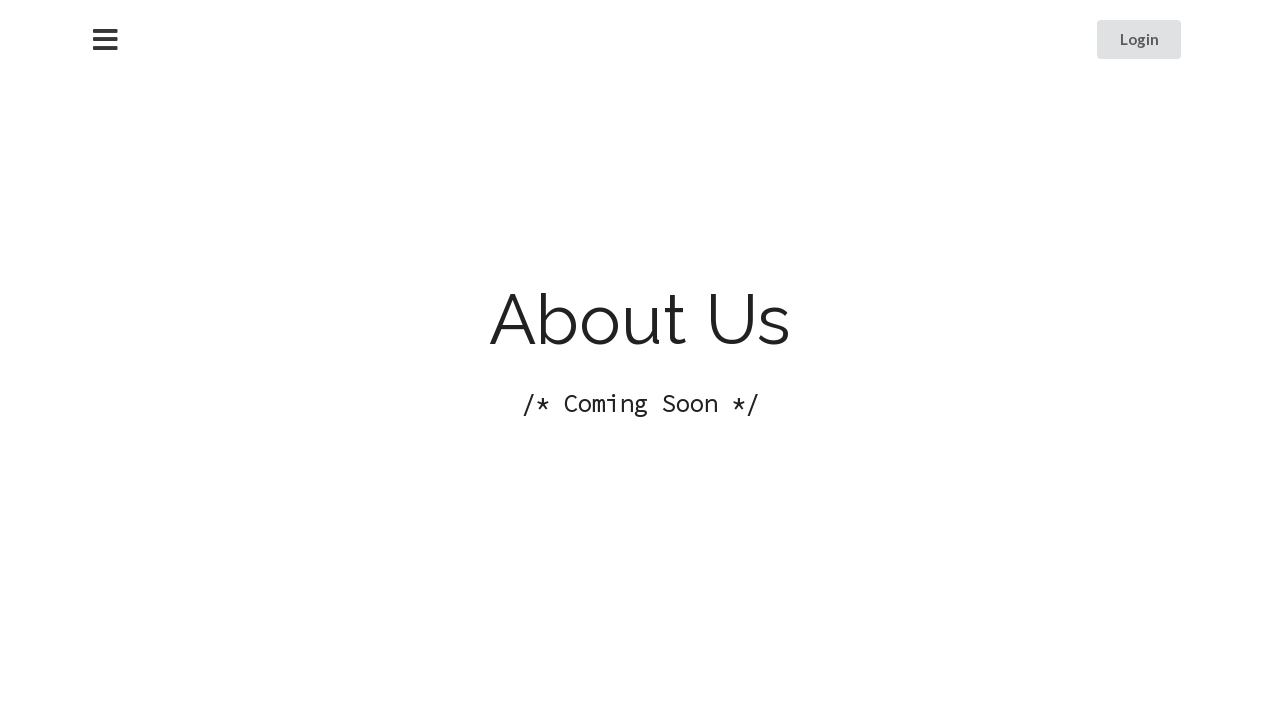

About page loaded and network became idle
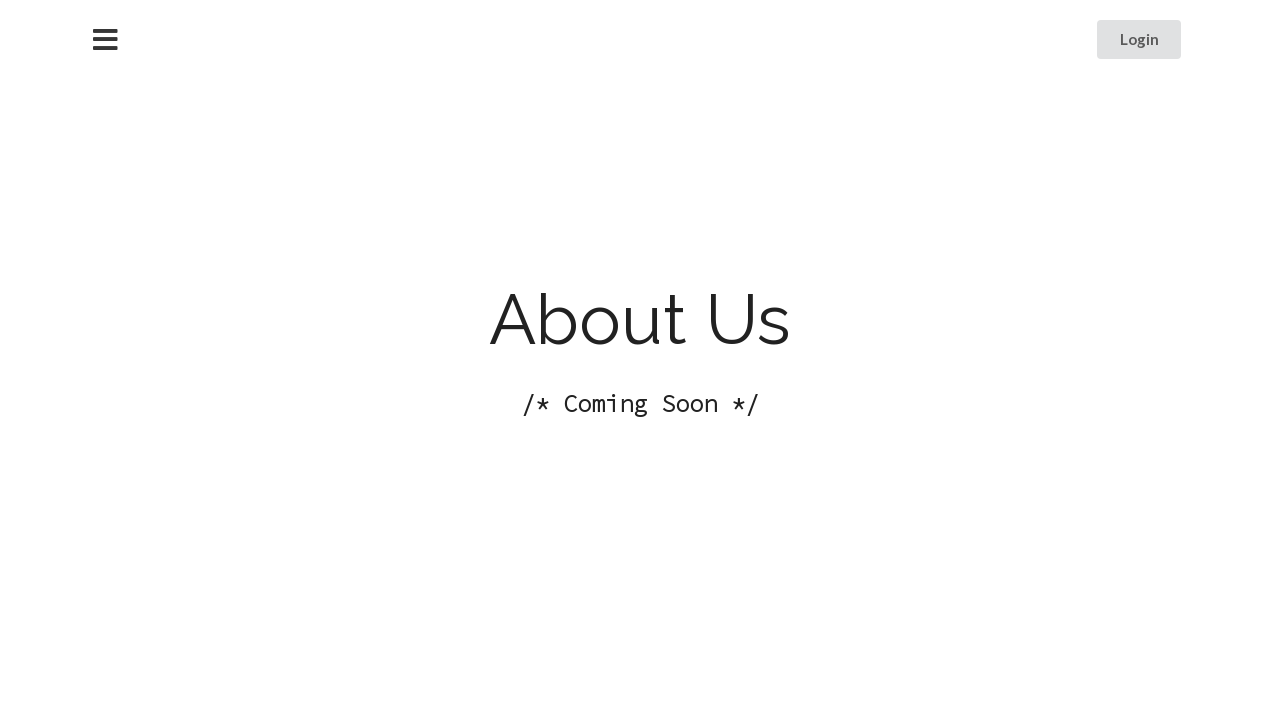

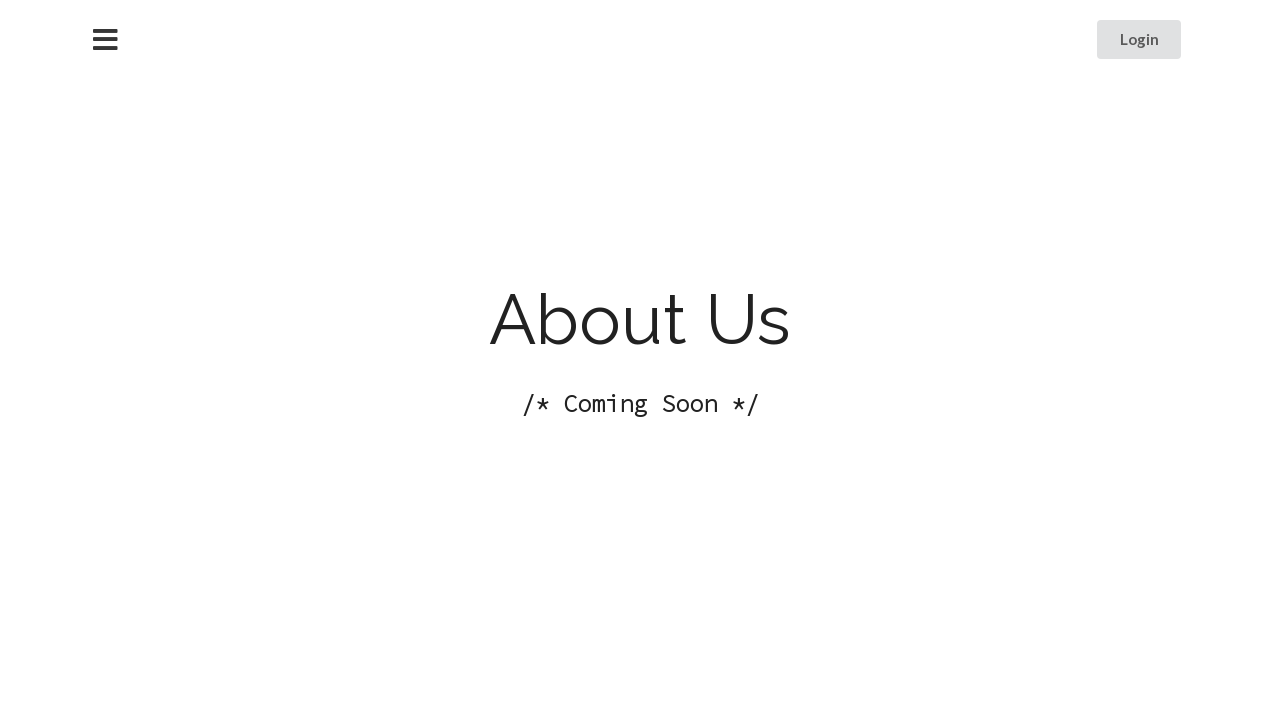